Tests browser navigation commands by navigating between different pages, refreshing, and using back navigation

Starting URL: https://demo.nopcommerce.com/

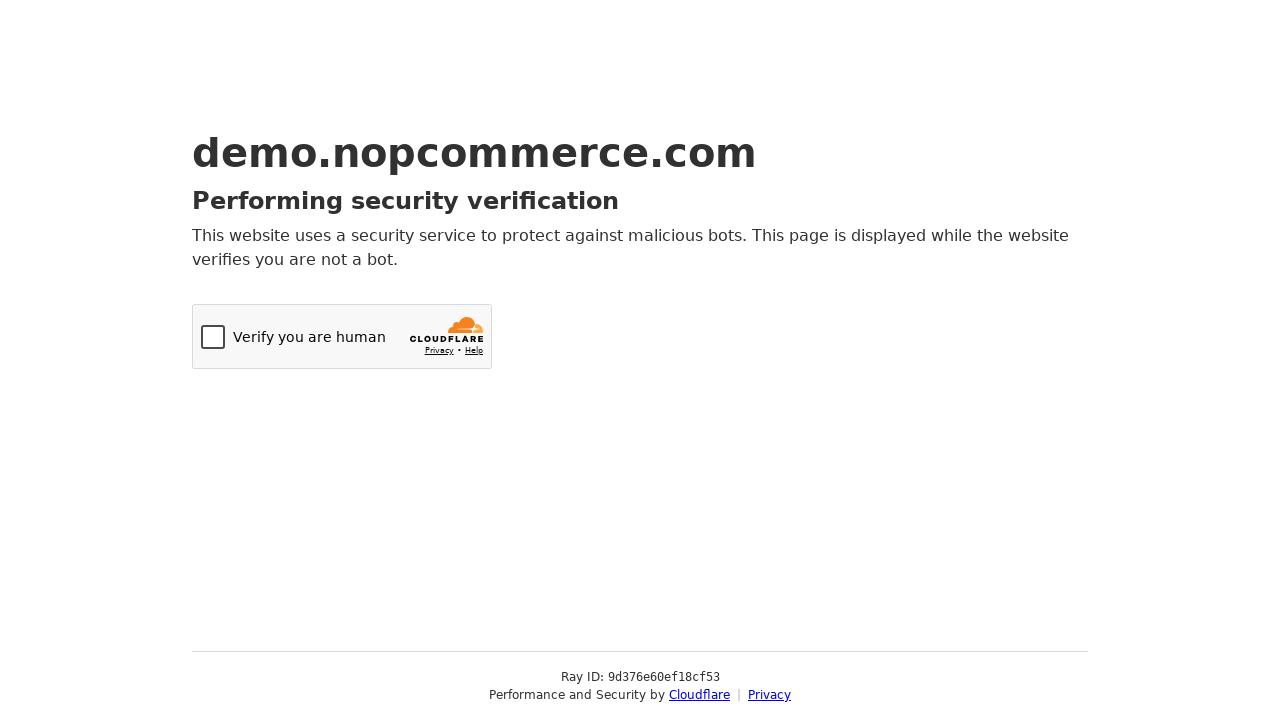

Navigated to OrangeHRM login page
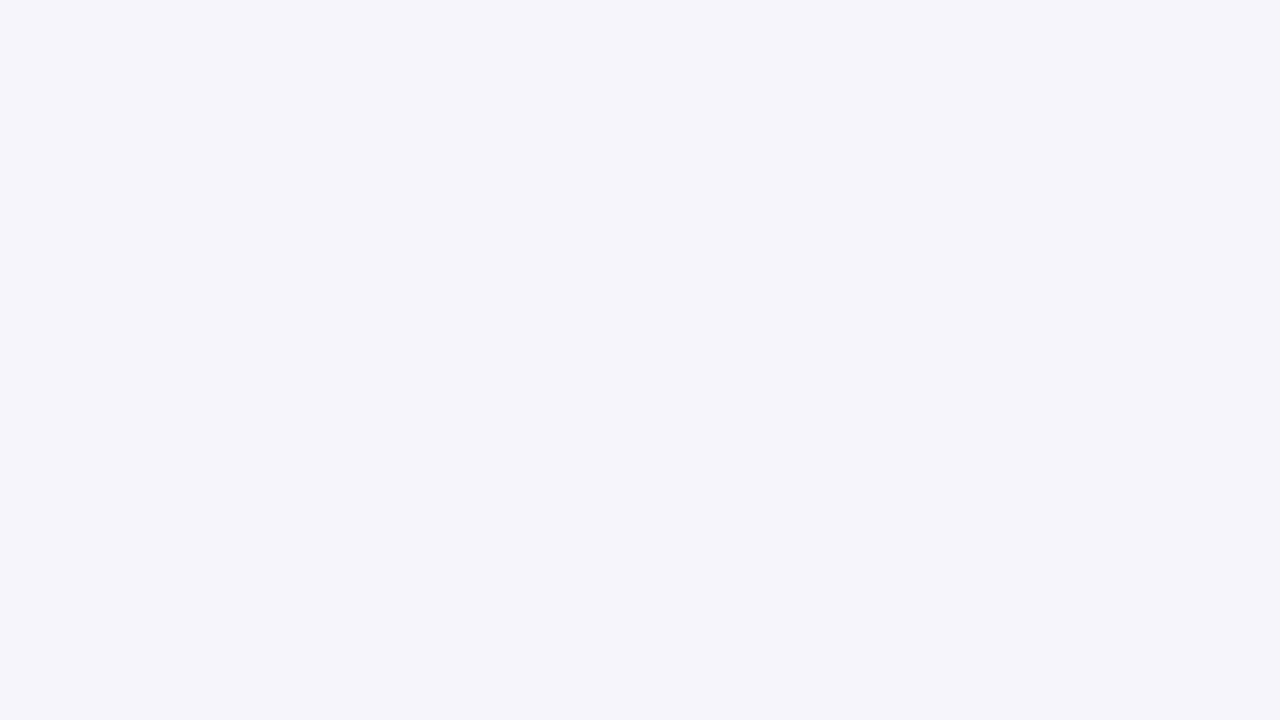

Refreshed OrangeHRM login page
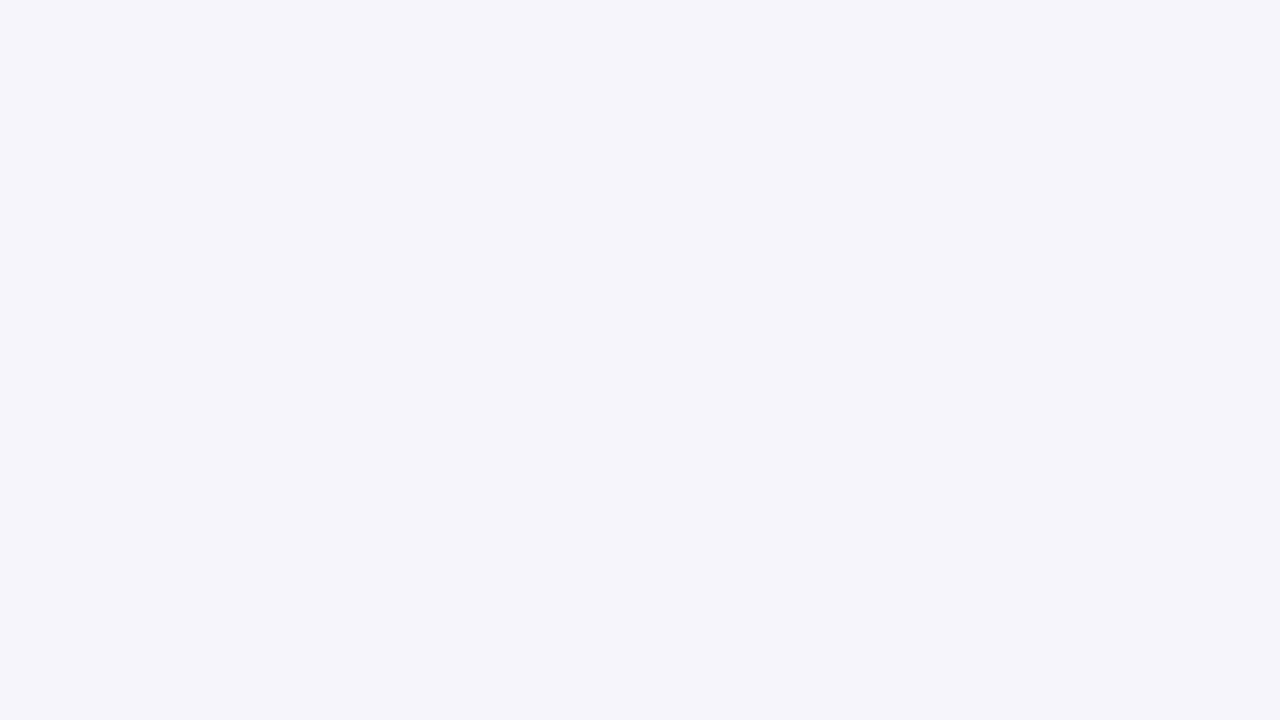

Navigated back to previous page using browser back button
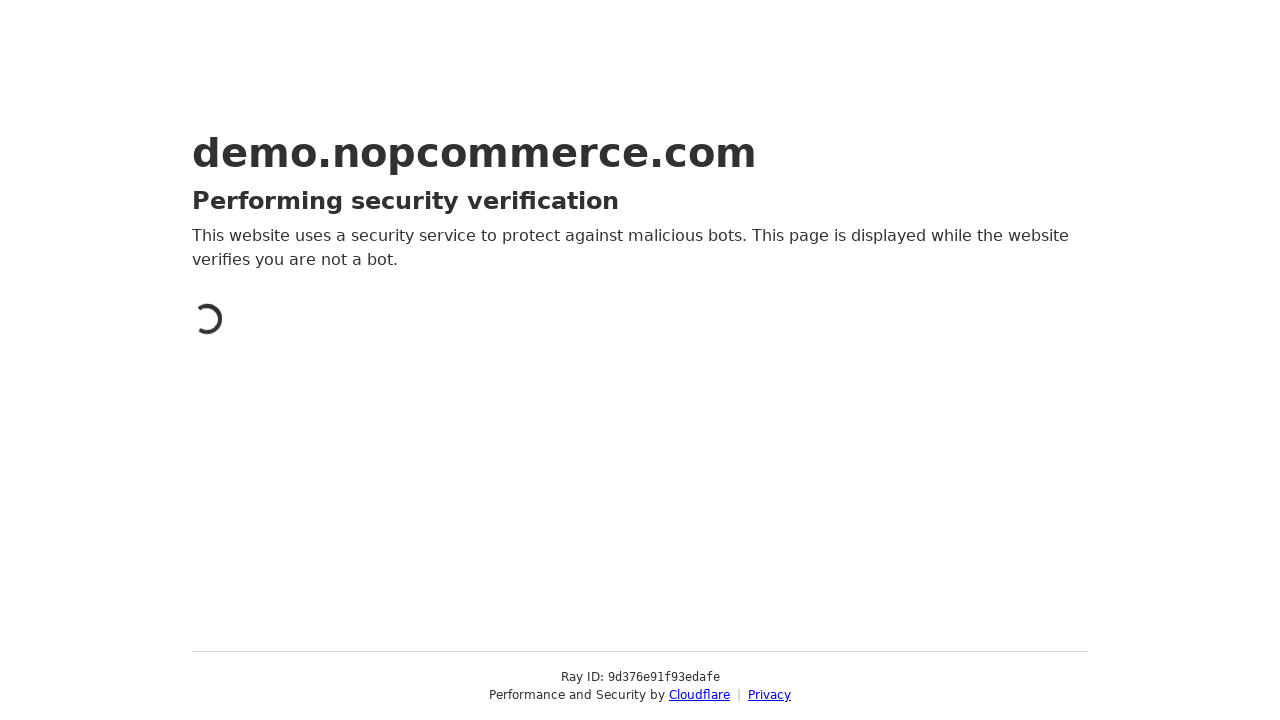

Verified that current URL contains 'nopcommerce'
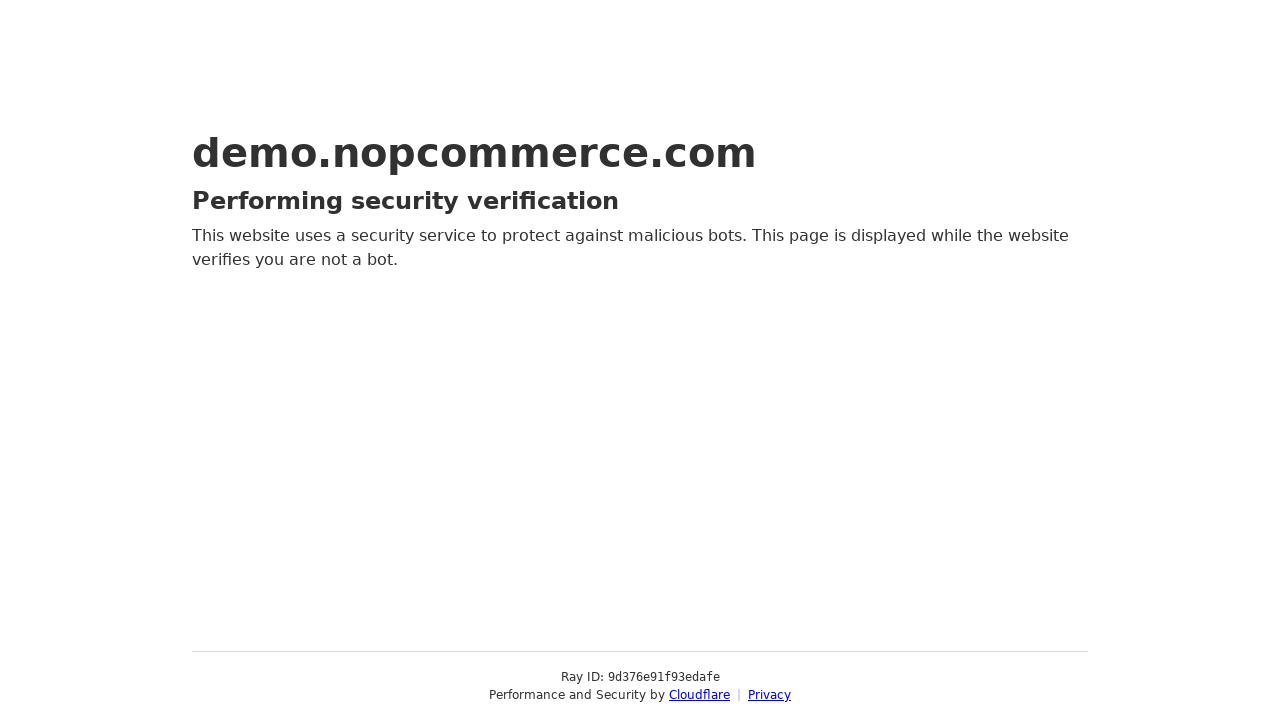

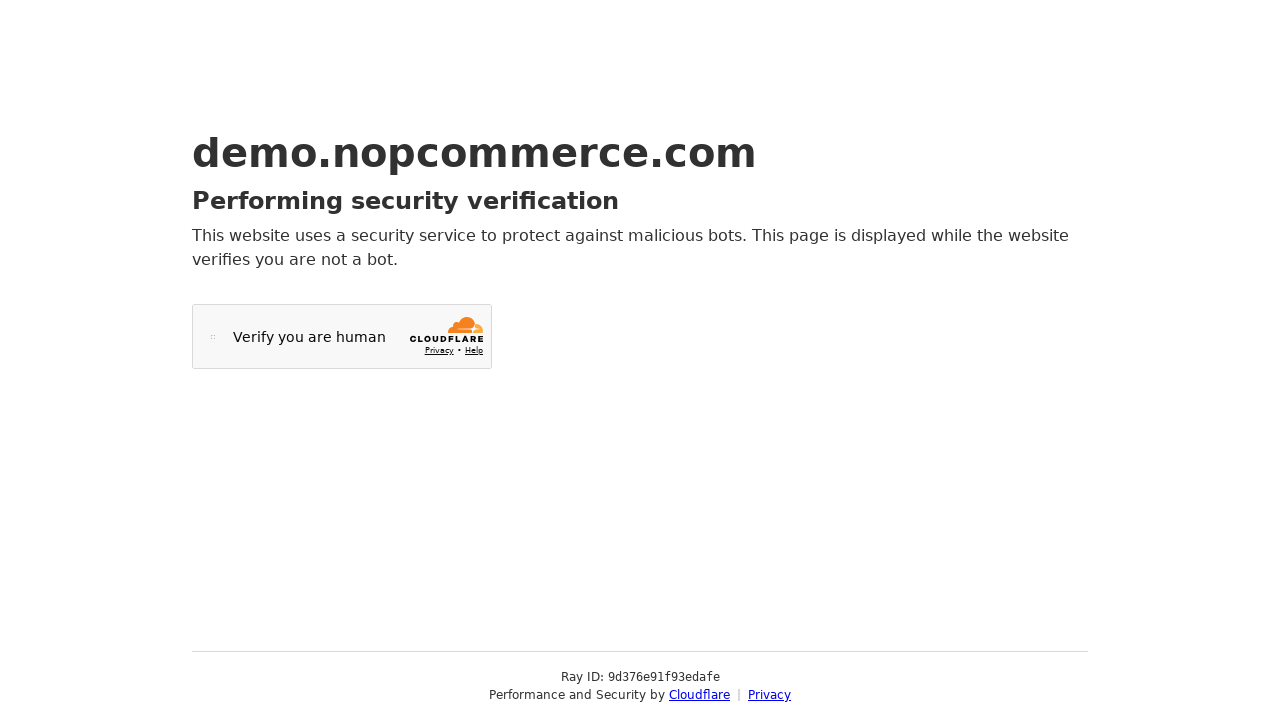